Tests DemoQA website by navigating through Elements category, testing button clicks with verification, opening a new tab to test radio button selection, then navigating to Links section to verify links are present.

Starting URL: https://demoqa.com

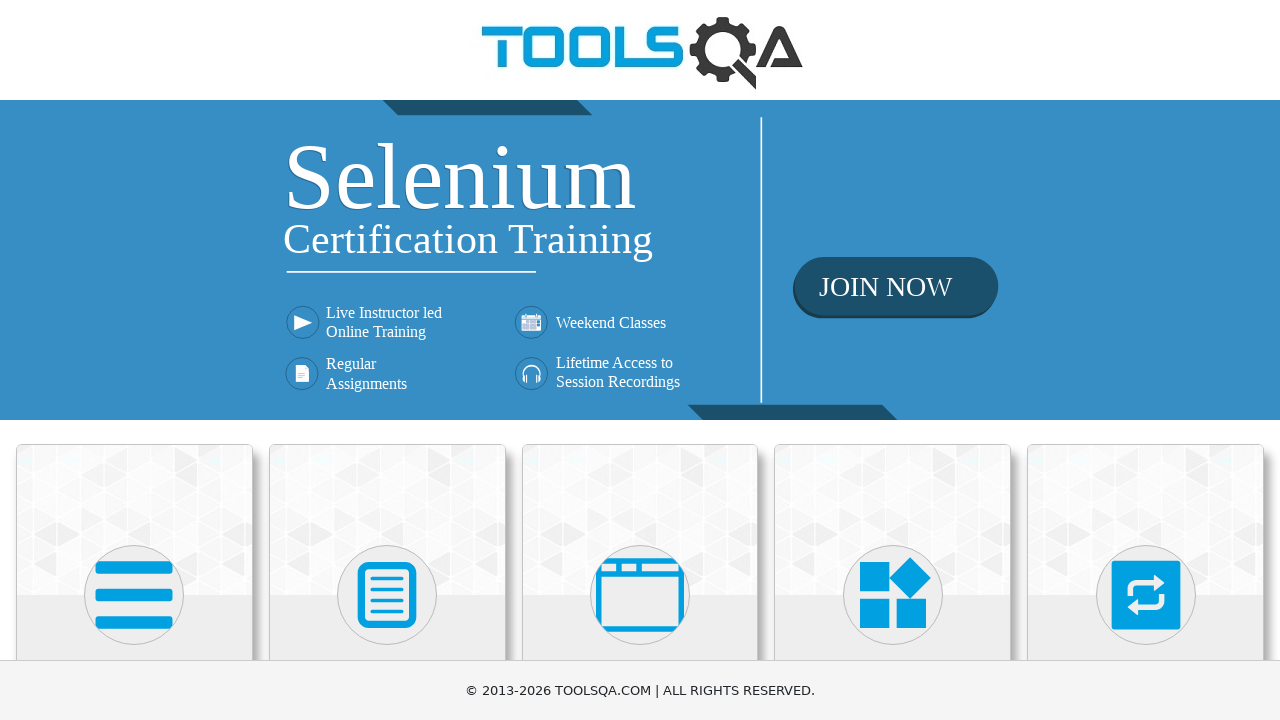

Clicked on Elements category card at (134, 520) on xpath=//div[@class='card-up'] >> nth=0
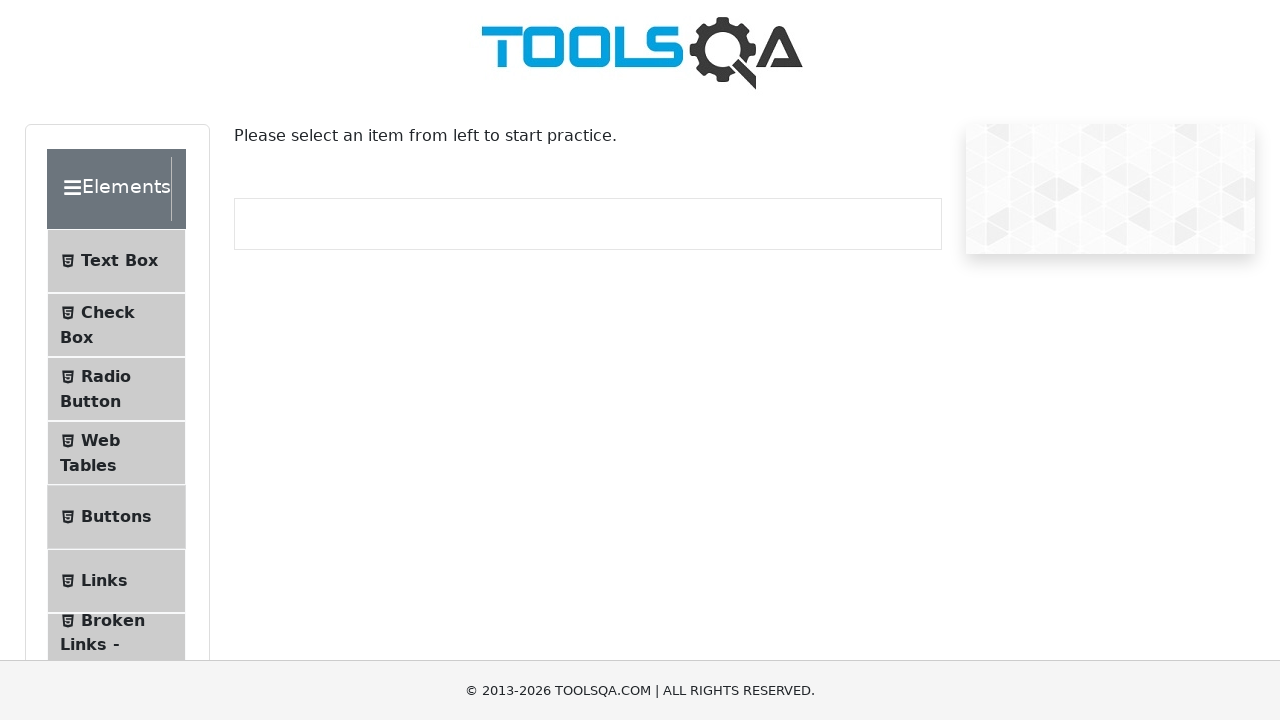

Navigated to Buttons section at (116, 517) on xpath=//span[text()='Buttons']
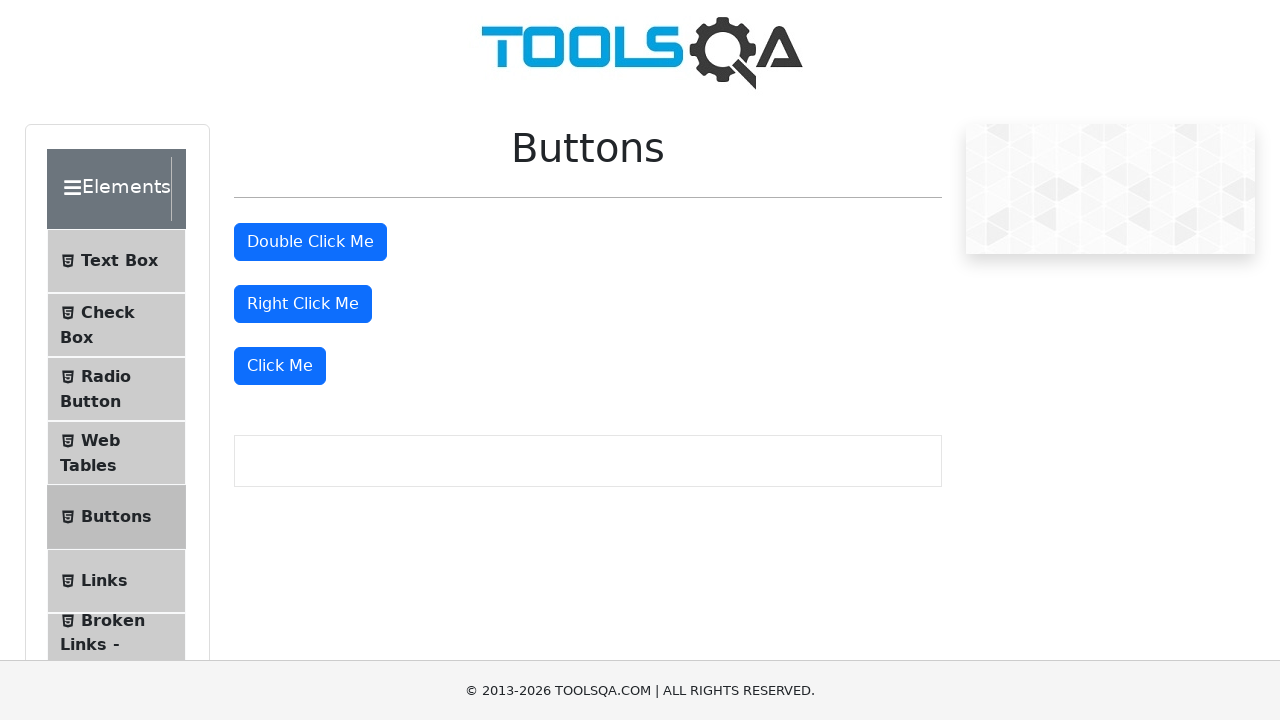

Clicked 'Click Me' button at (280, 366) on xpath=//button[text()='Click Me']
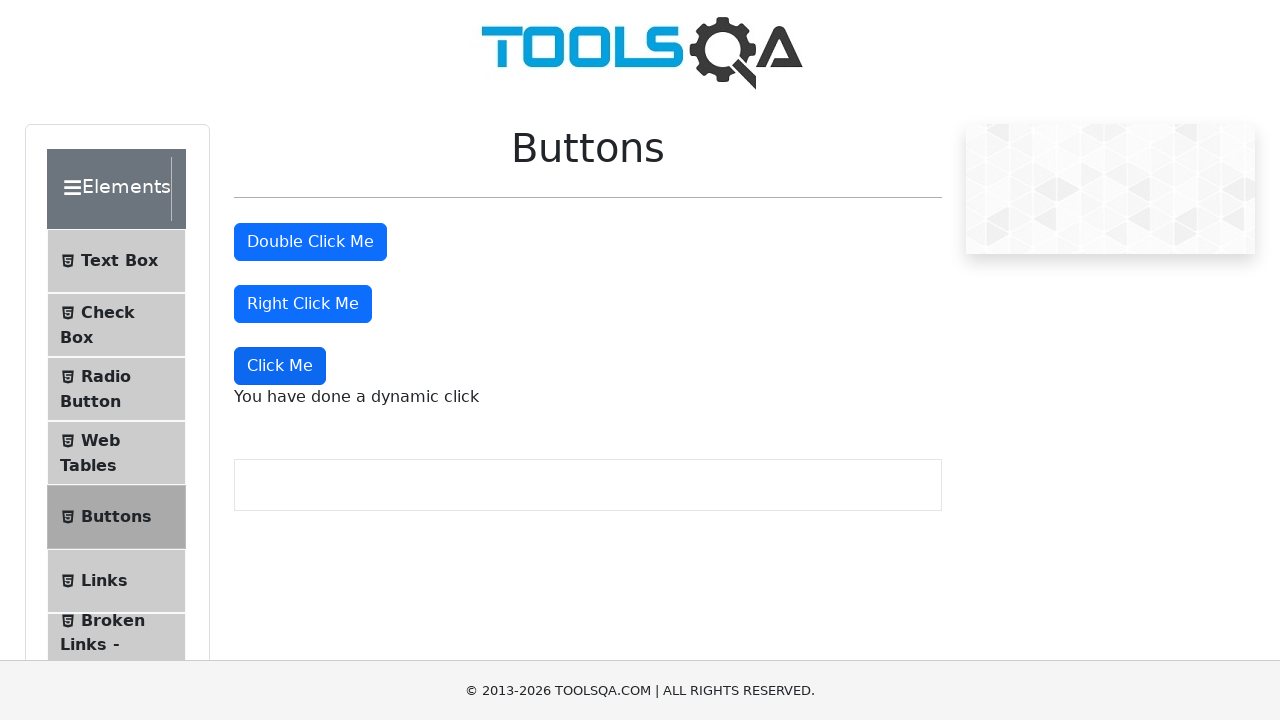

Retrieved dynamic click message: 'You have done a dynamic click'
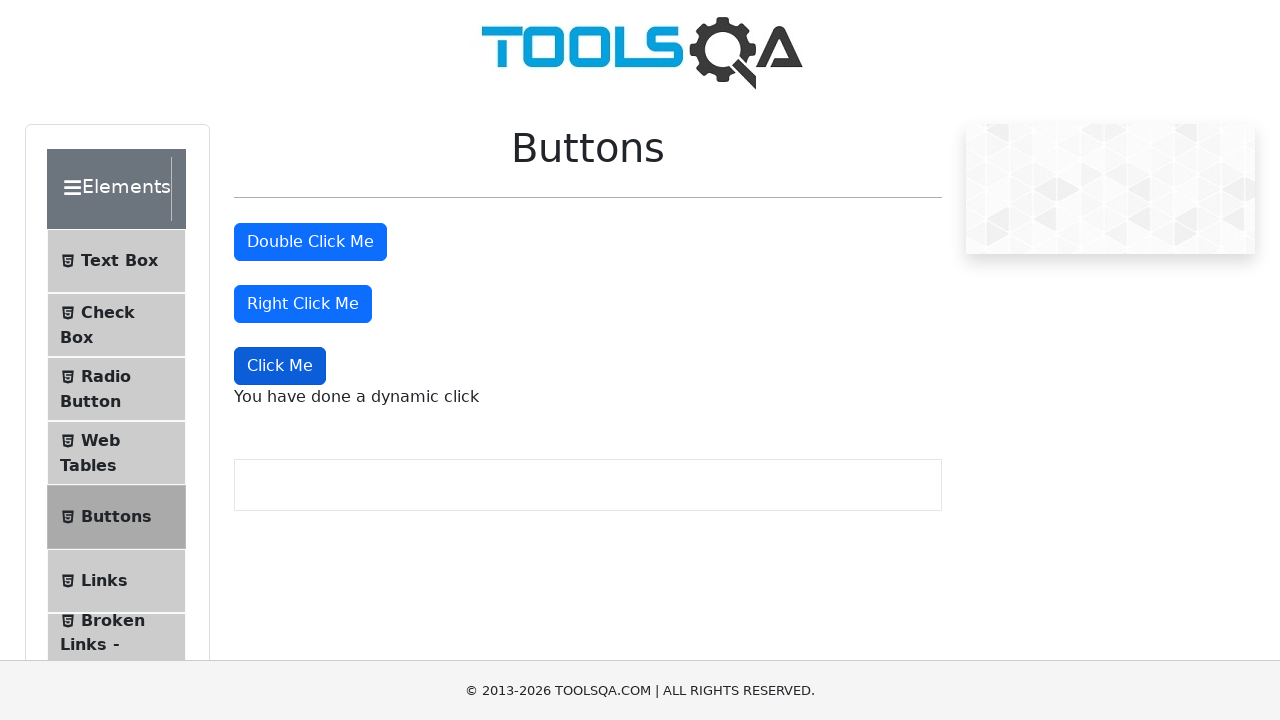

Verified dynamic click message is correct
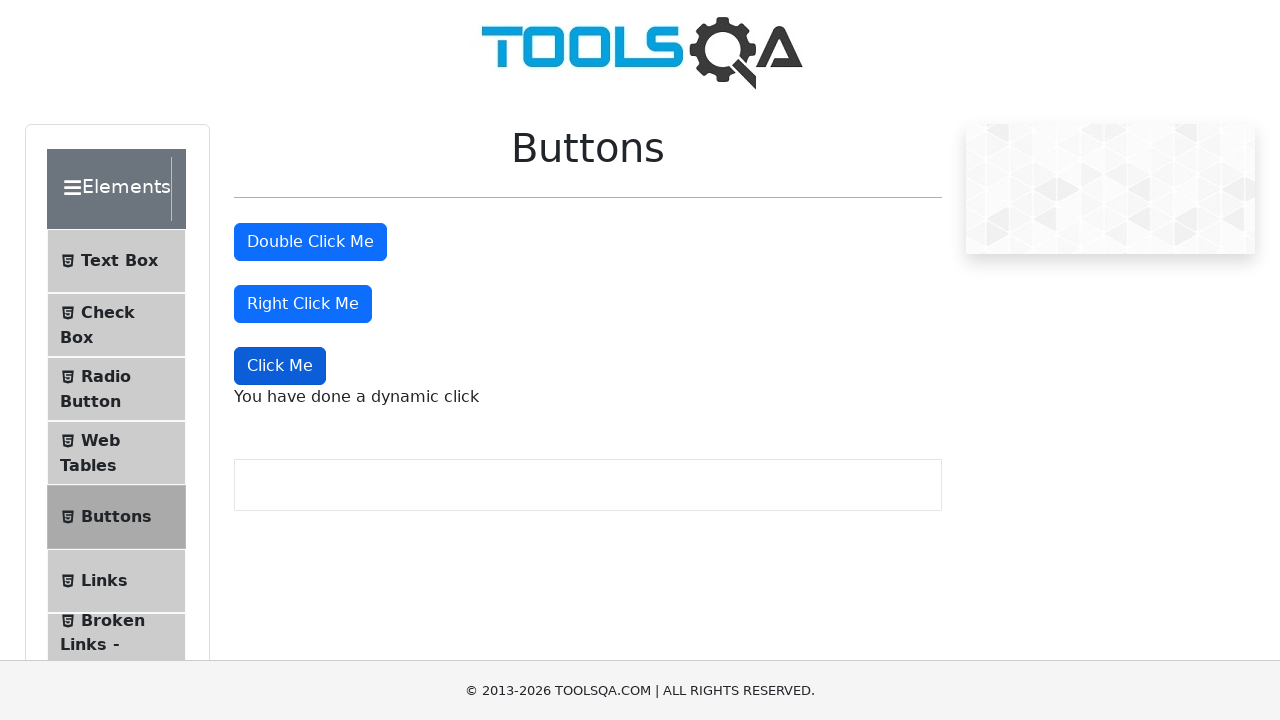

Opened a new browser tab
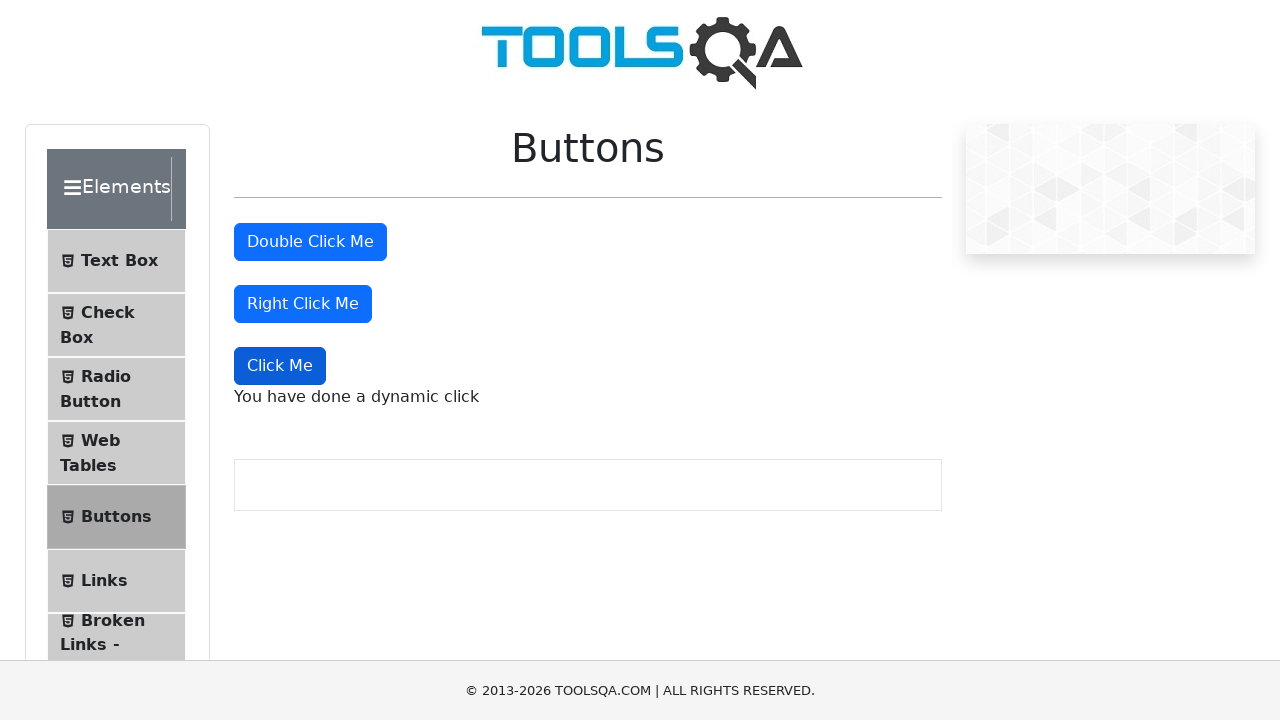

Navigated to radio button page in new tab
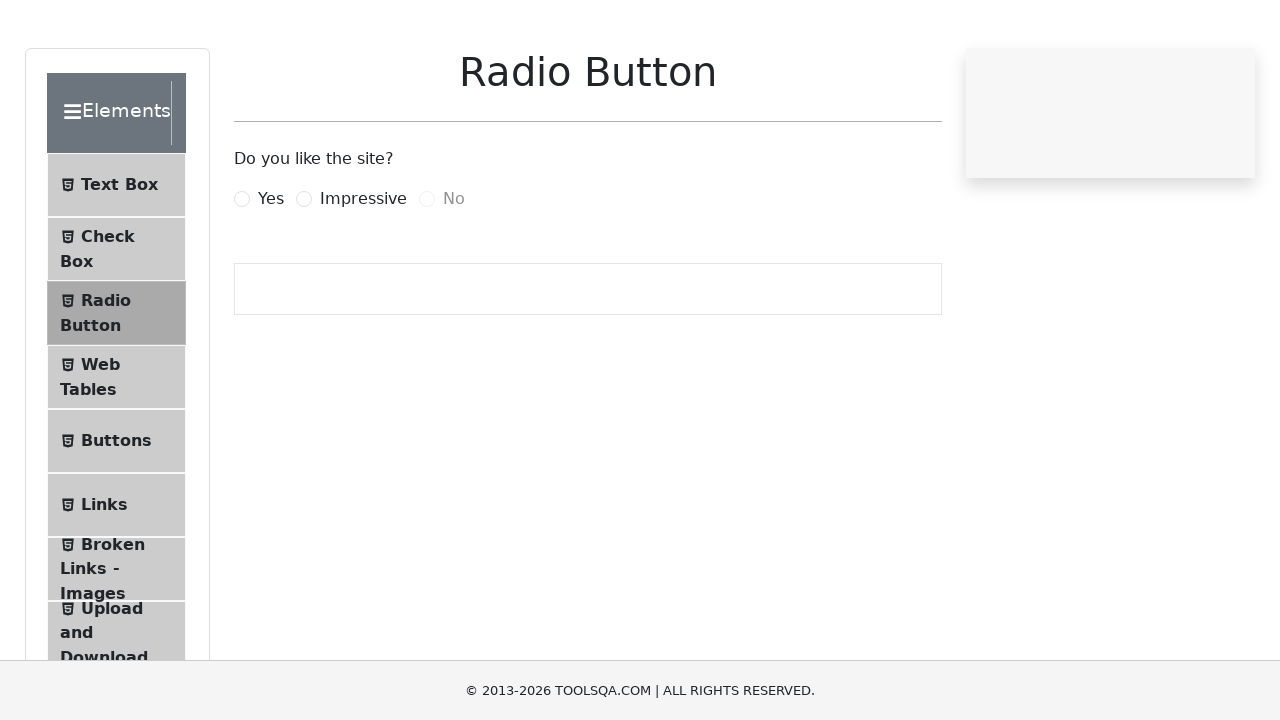

Clicked on Impressive radio button at (363, 275) on label[for='impressiveRadio']
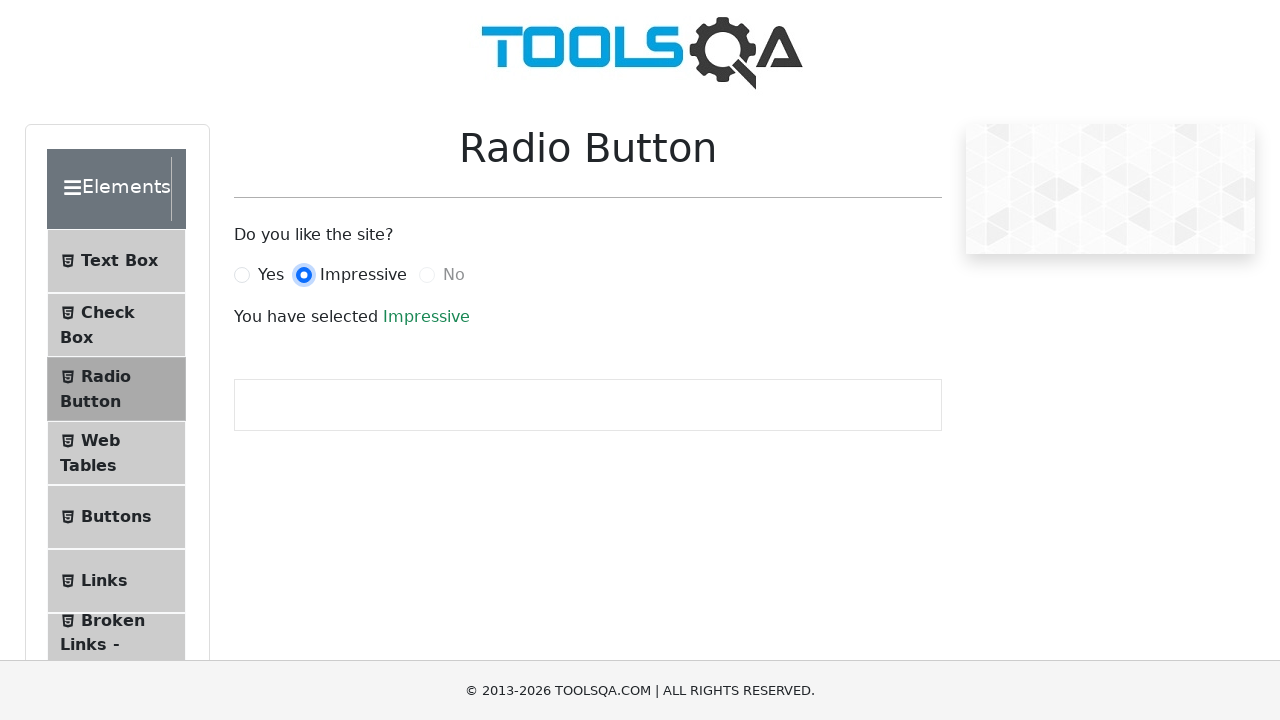

Retrieved radio button selection message: 'Impressive'
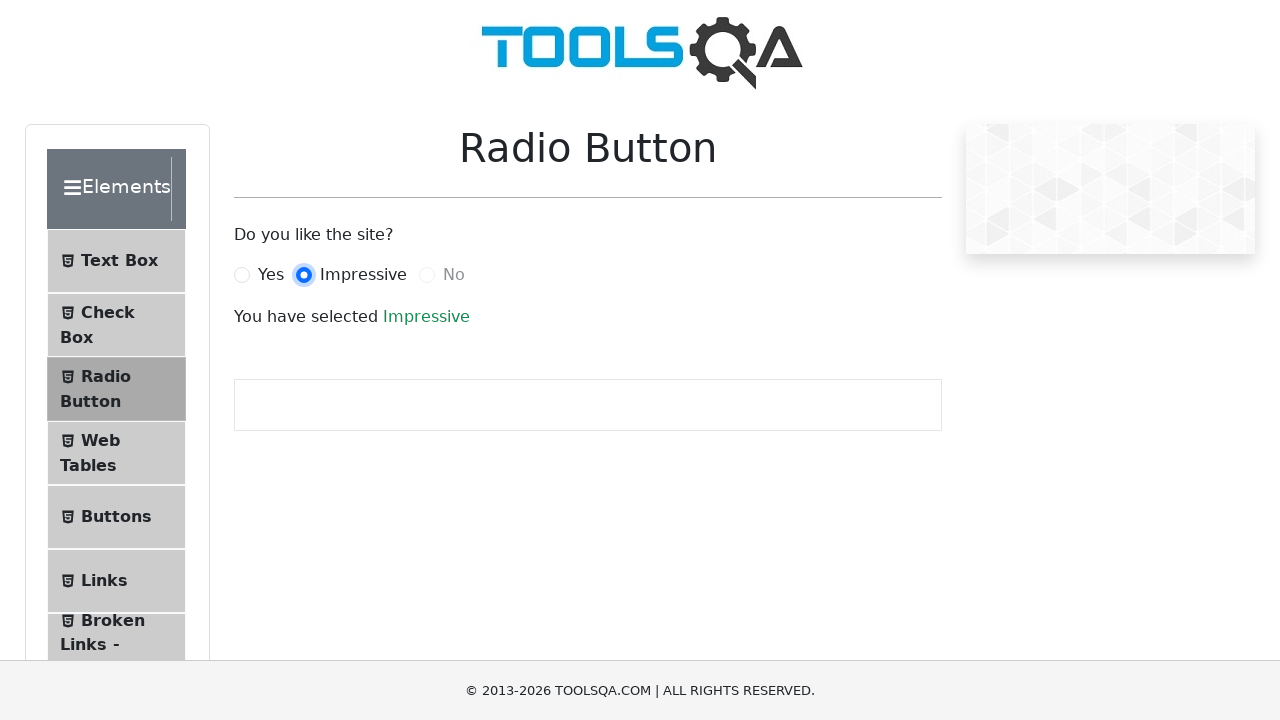

Verified Impressive radio button selection is correct
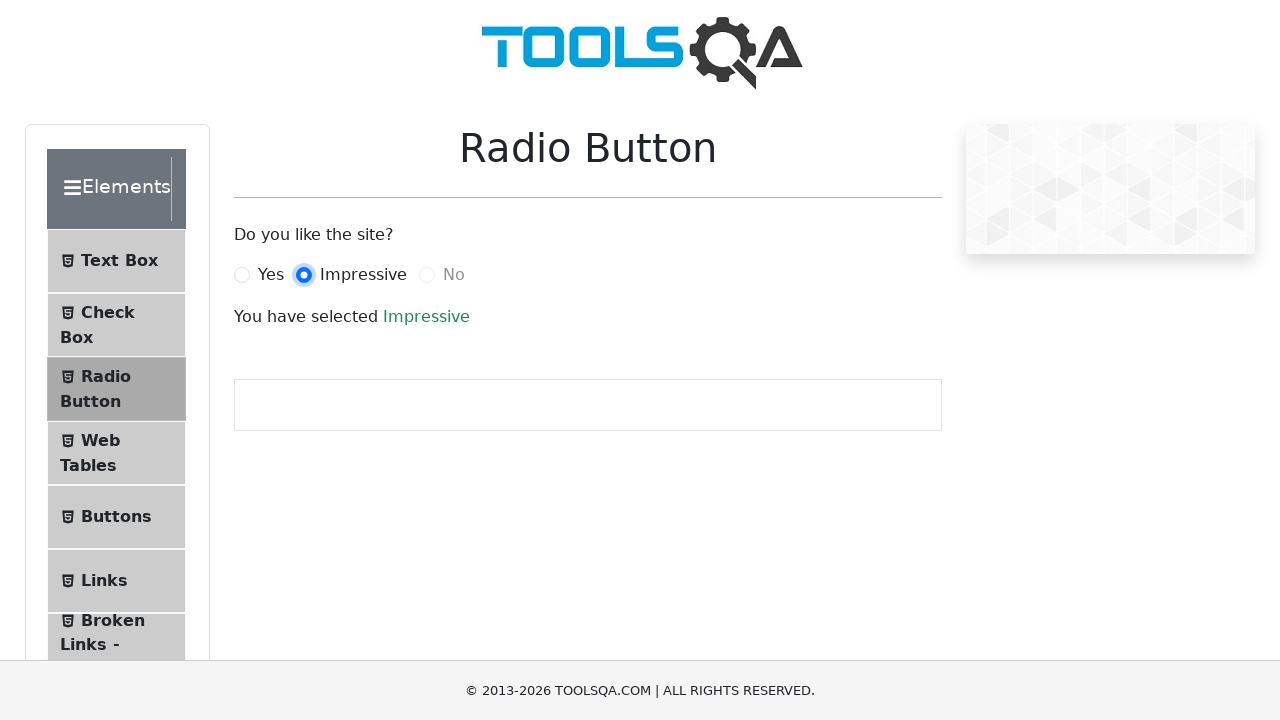

Closed the new tab
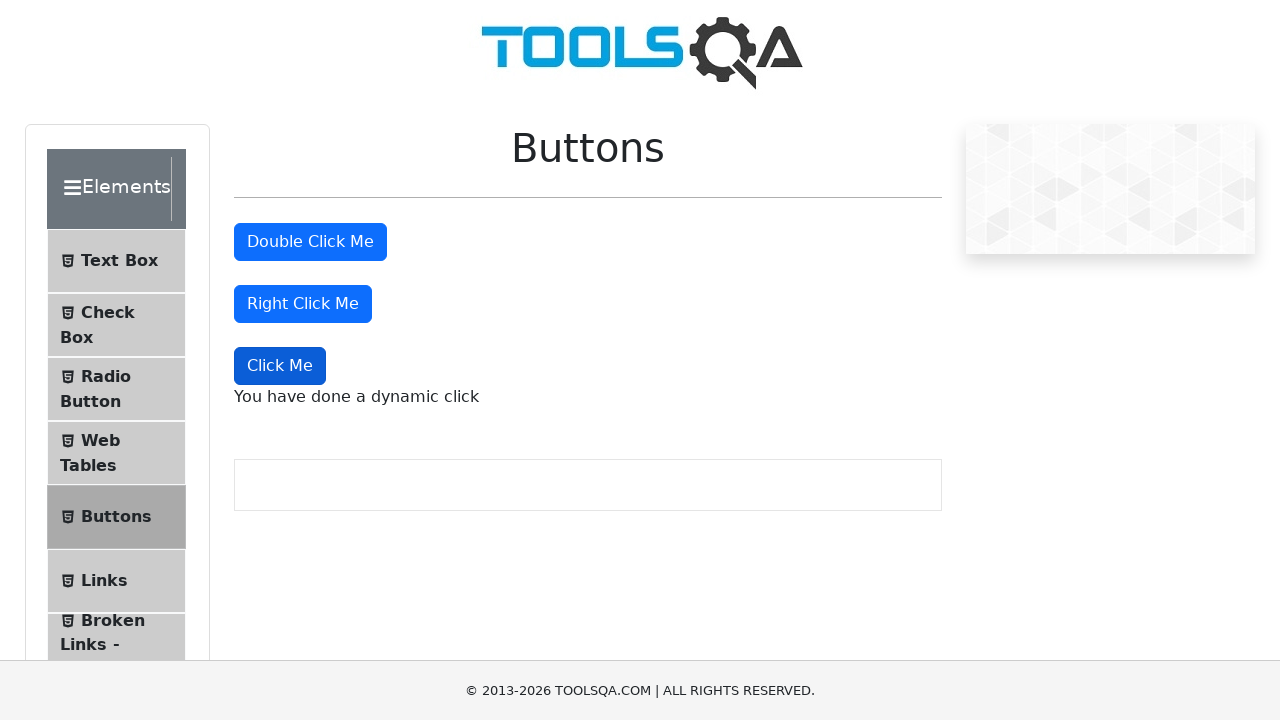

Navigated to Links section at (104, 581) on xpath=//span[text()='Links']
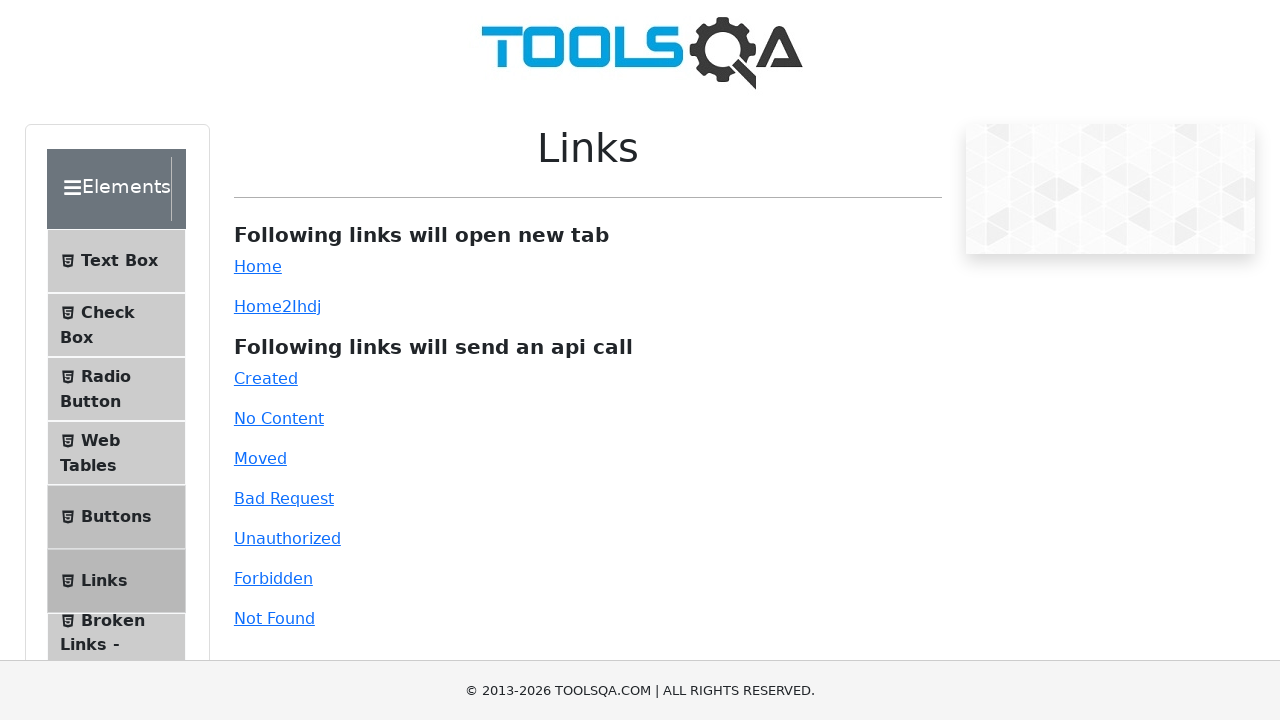

Verified links are present on the page
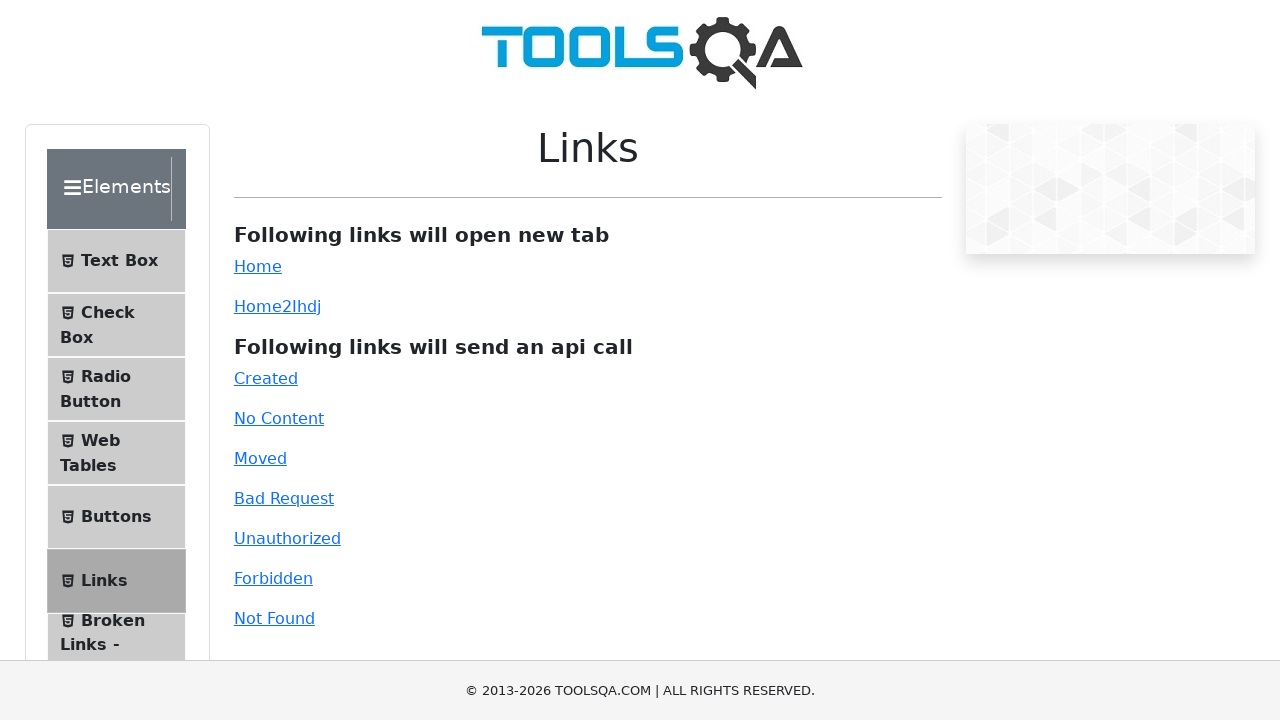

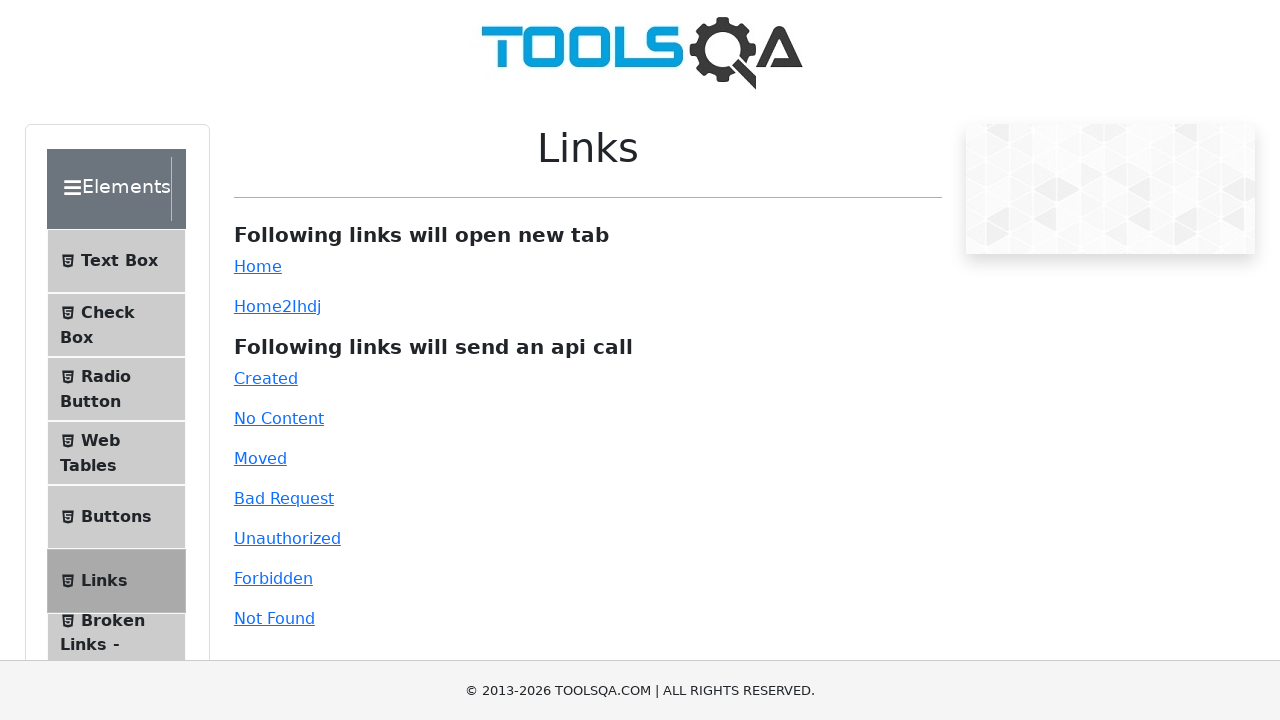